Tests listbox interaction by clicking on a dropdown element.

Starting URL: https://www.tutorialspoint.com/selenium/practice/select-menu.php

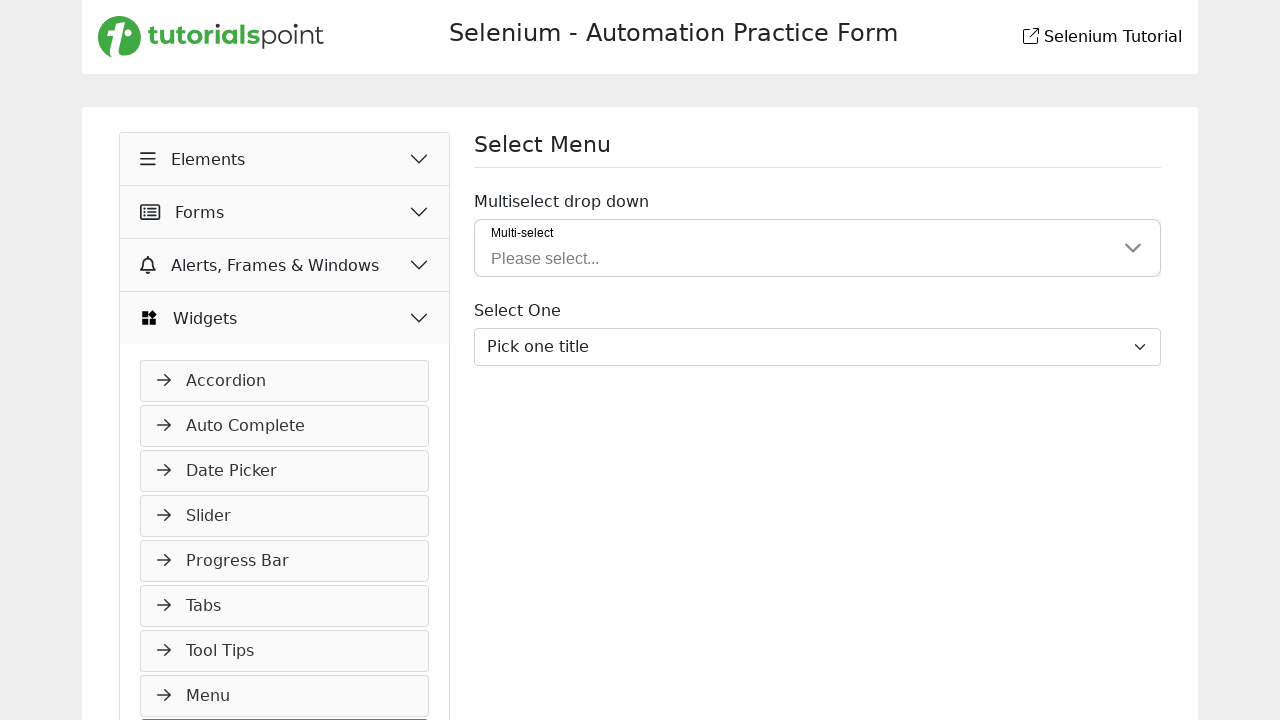

Clicked on dropdown to open listbox at (545, 259) on text=Please select...
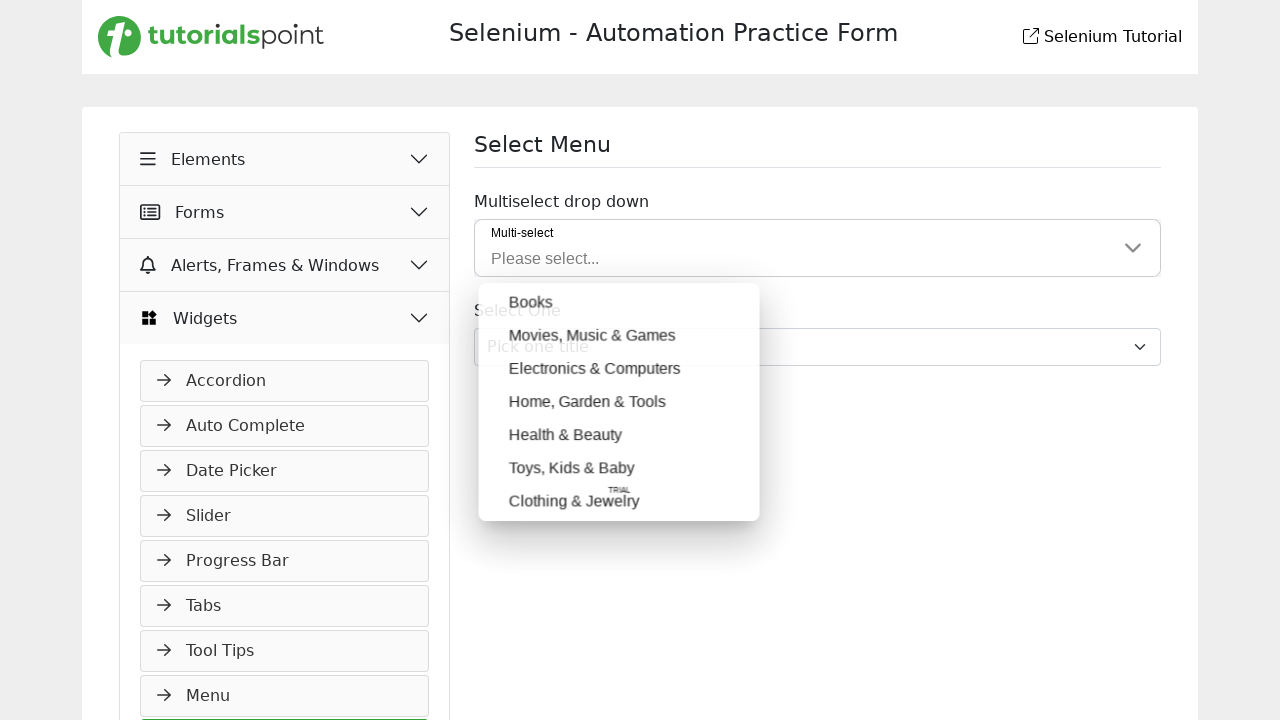

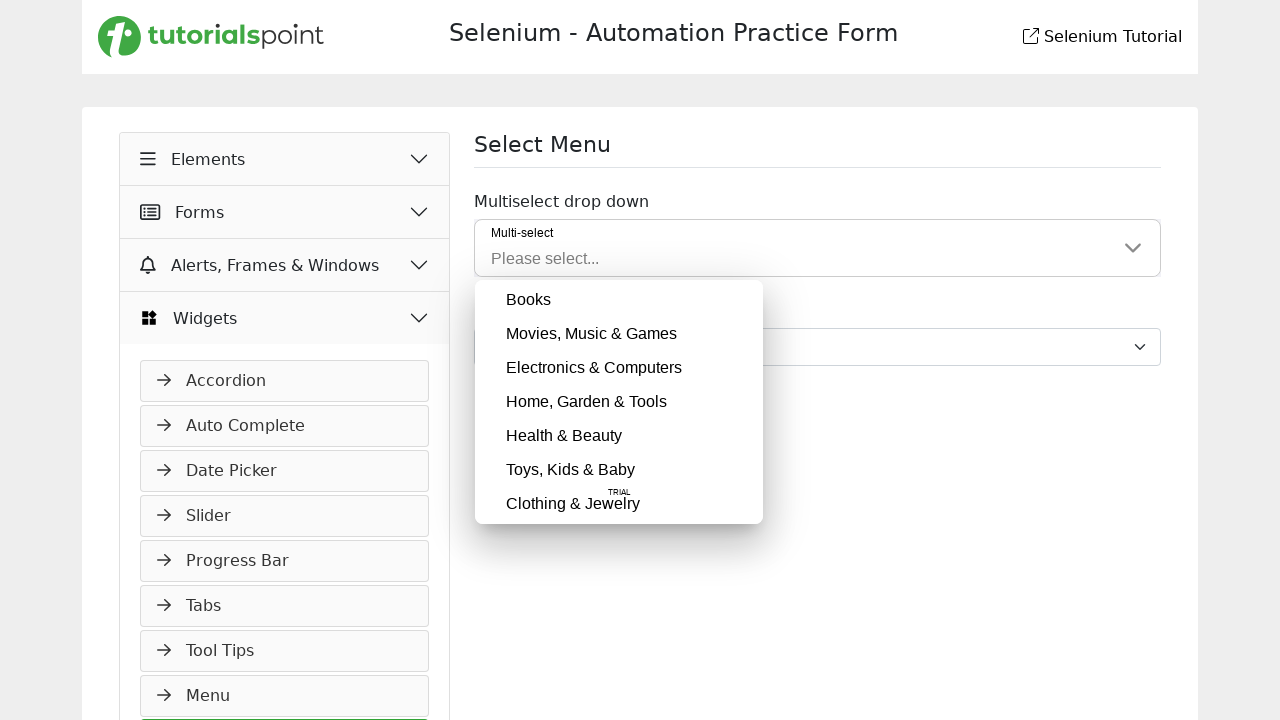